Demonstrates locating and clicking a button element by its ARIA role and name

Starting URL: https://www.saucedemo.com/

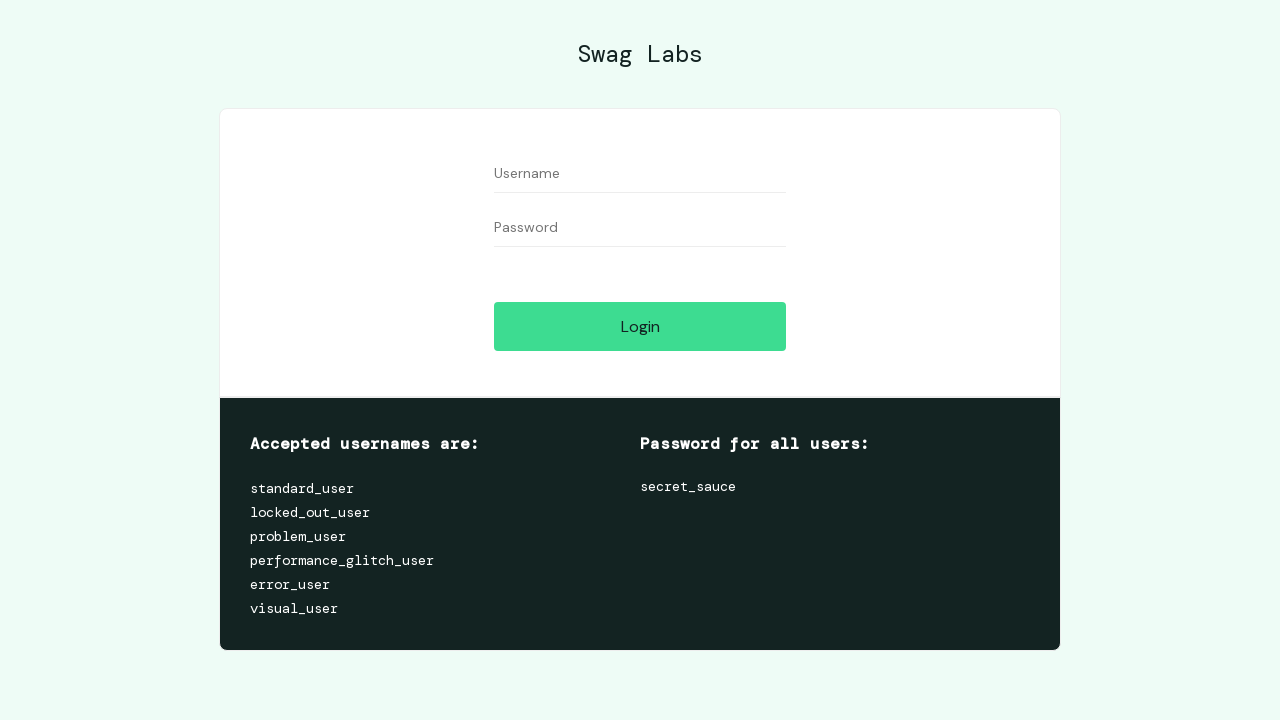

Navigated to Sauce Demo login page
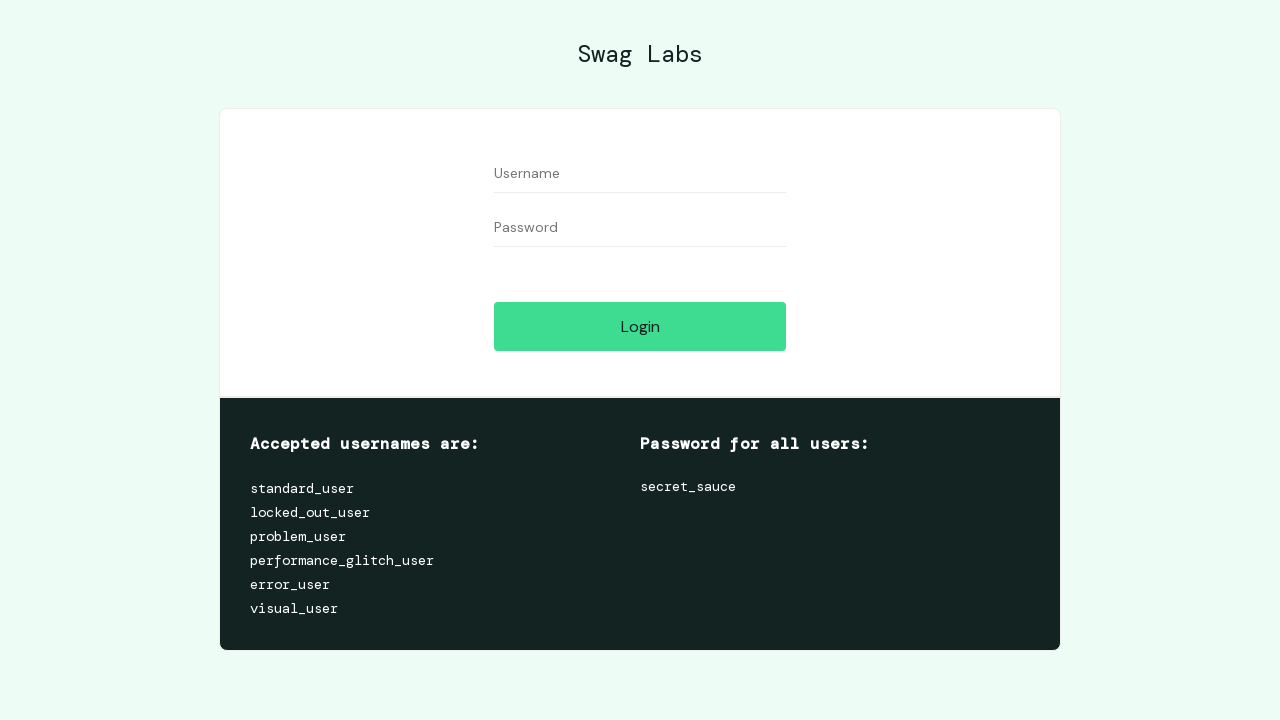

Clicked Login button by ARIA role at (640, 326) on internal:role=button[name="Login"i]
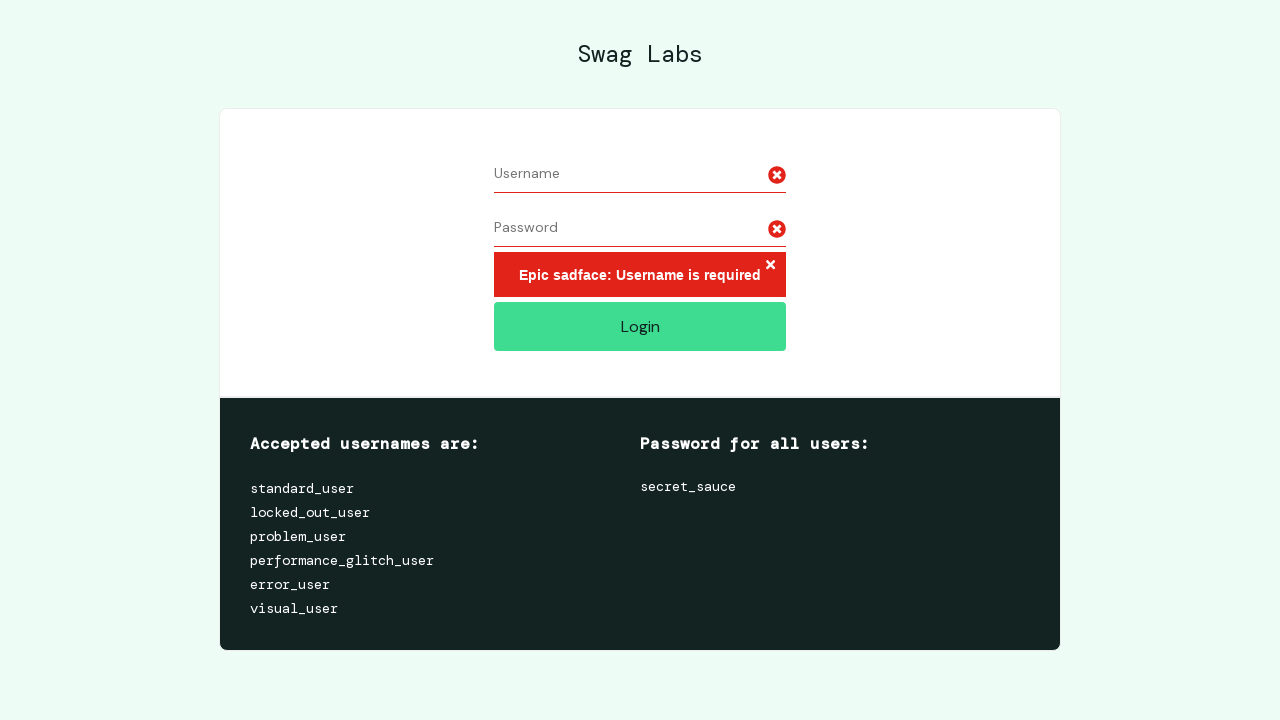

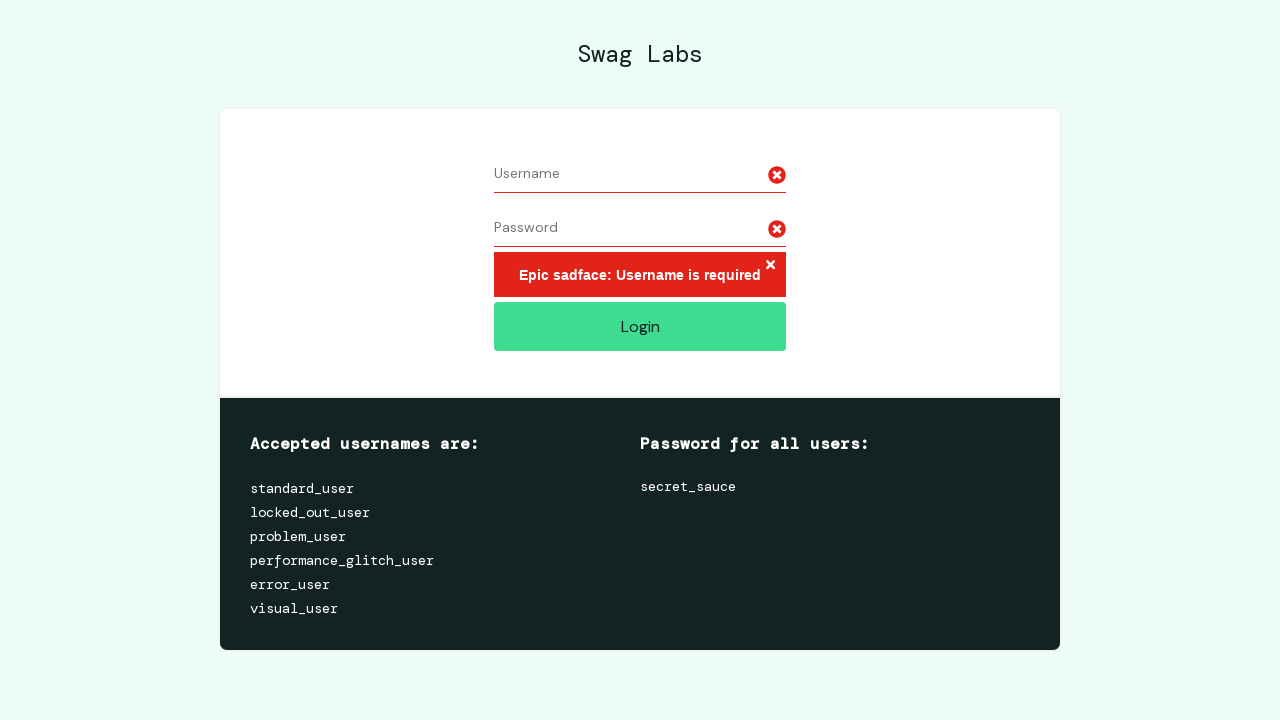